Tests file upload functionality by selecting a file using the file input element on a demo automation testing site

Starting URL: http://demo.automationtesting.in/FileUpload.html

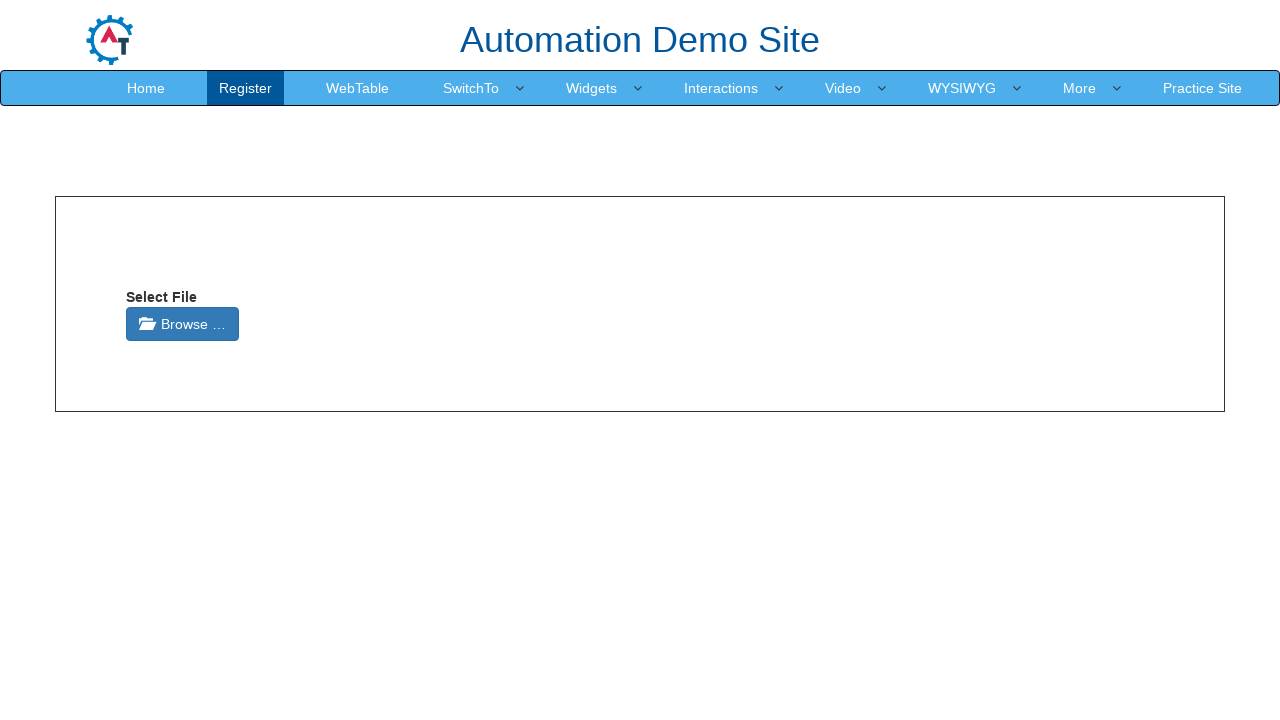

File upload input element is visible
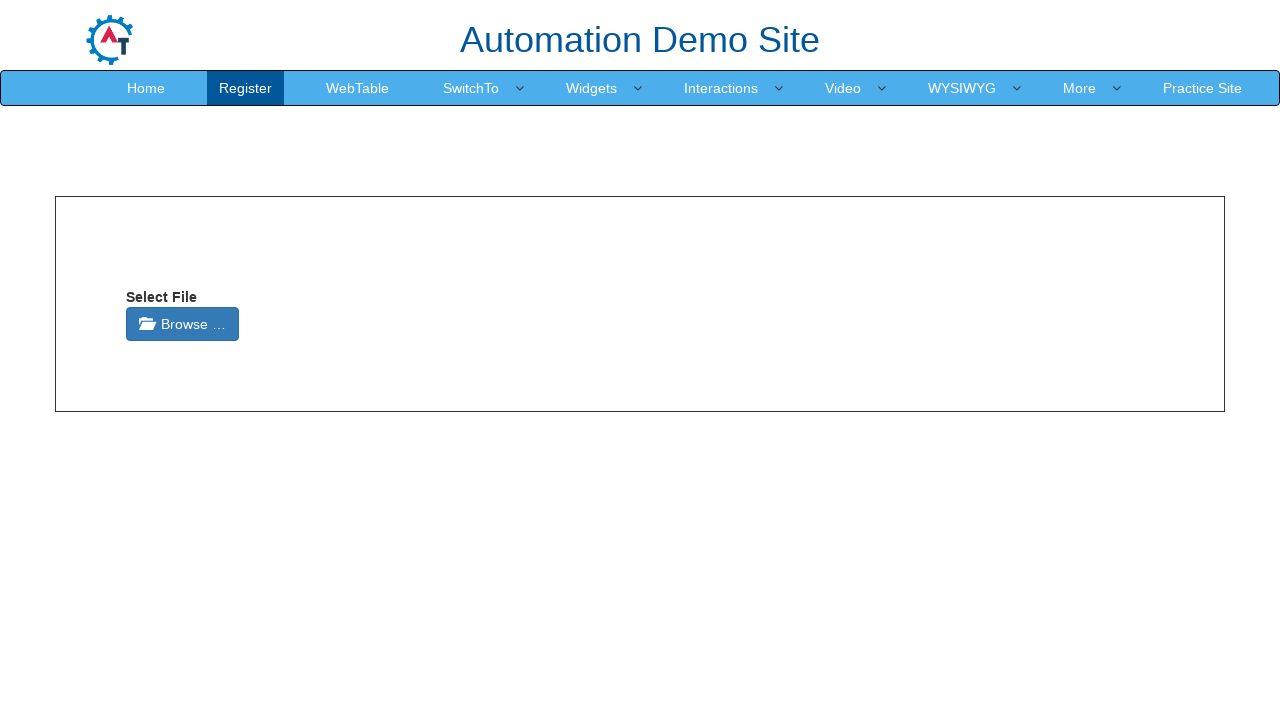

Created temporary test file for upload
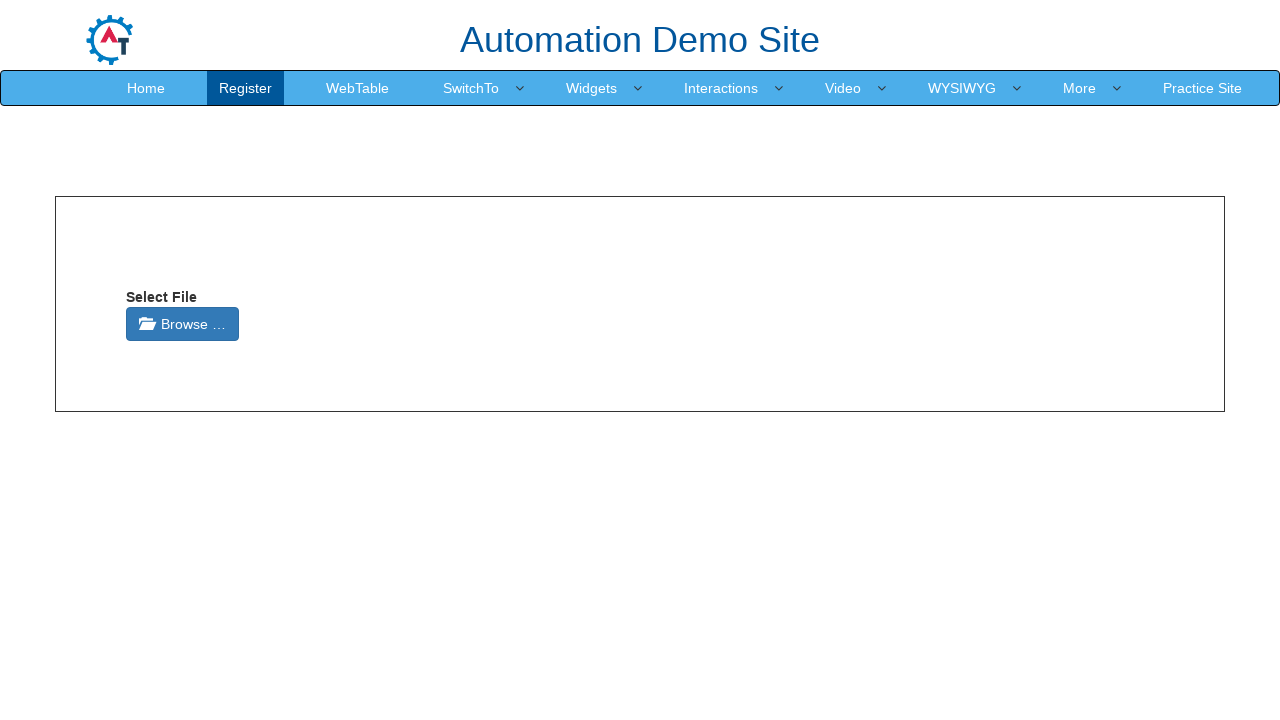

Selected and uploaded test file using file input element
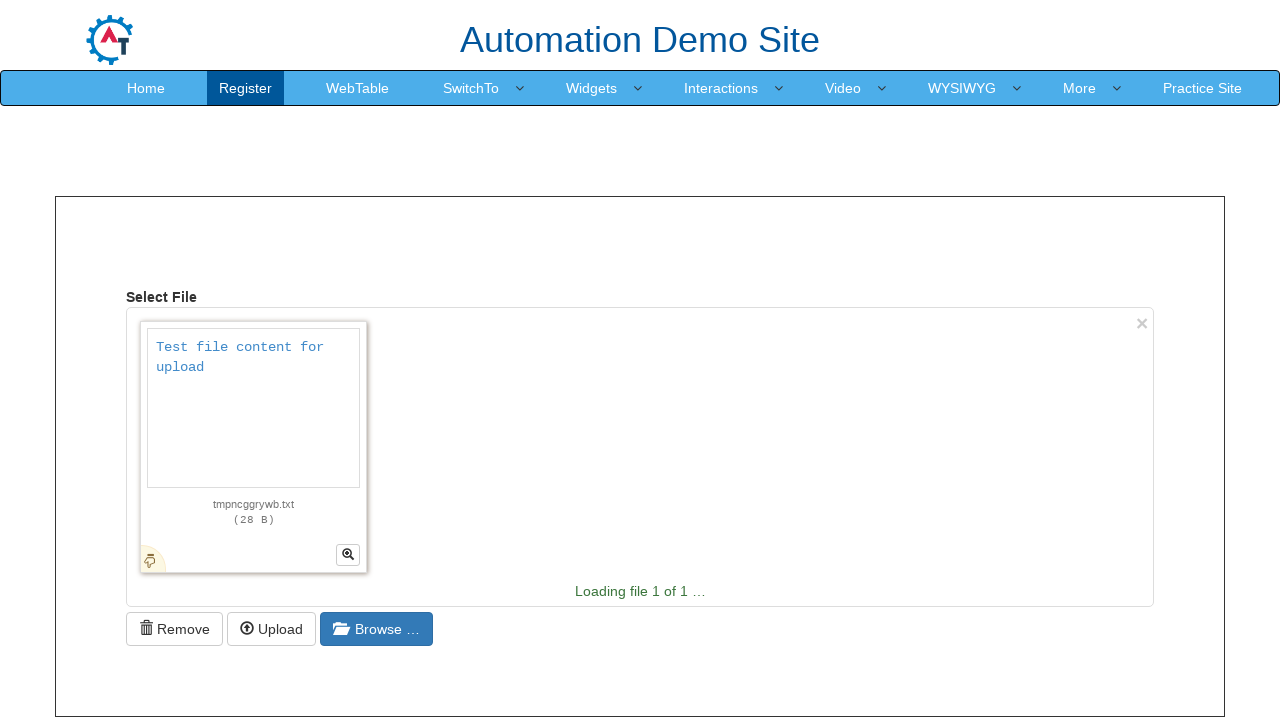

Cleaned up temporary test file
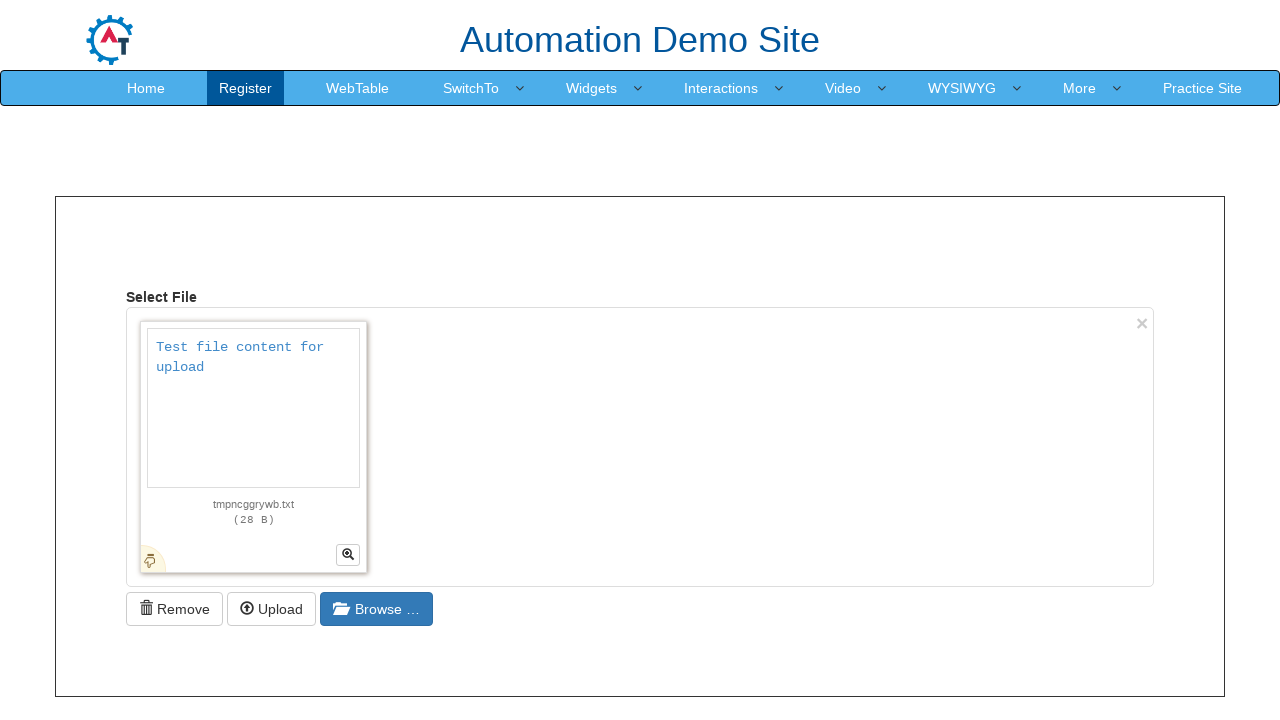

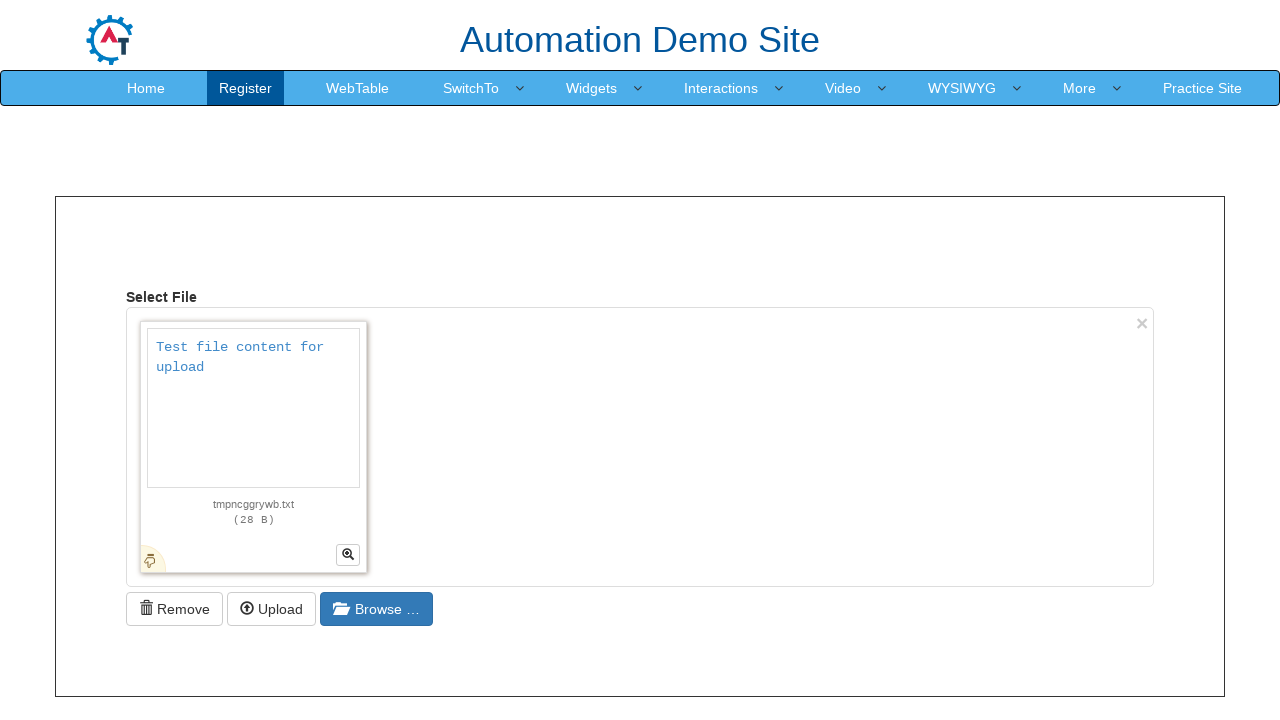